Tests right-click (context click) functionality by performing a context click action on the Downloads link on the Selenium website

Starting URL: https://www.selenium.dev

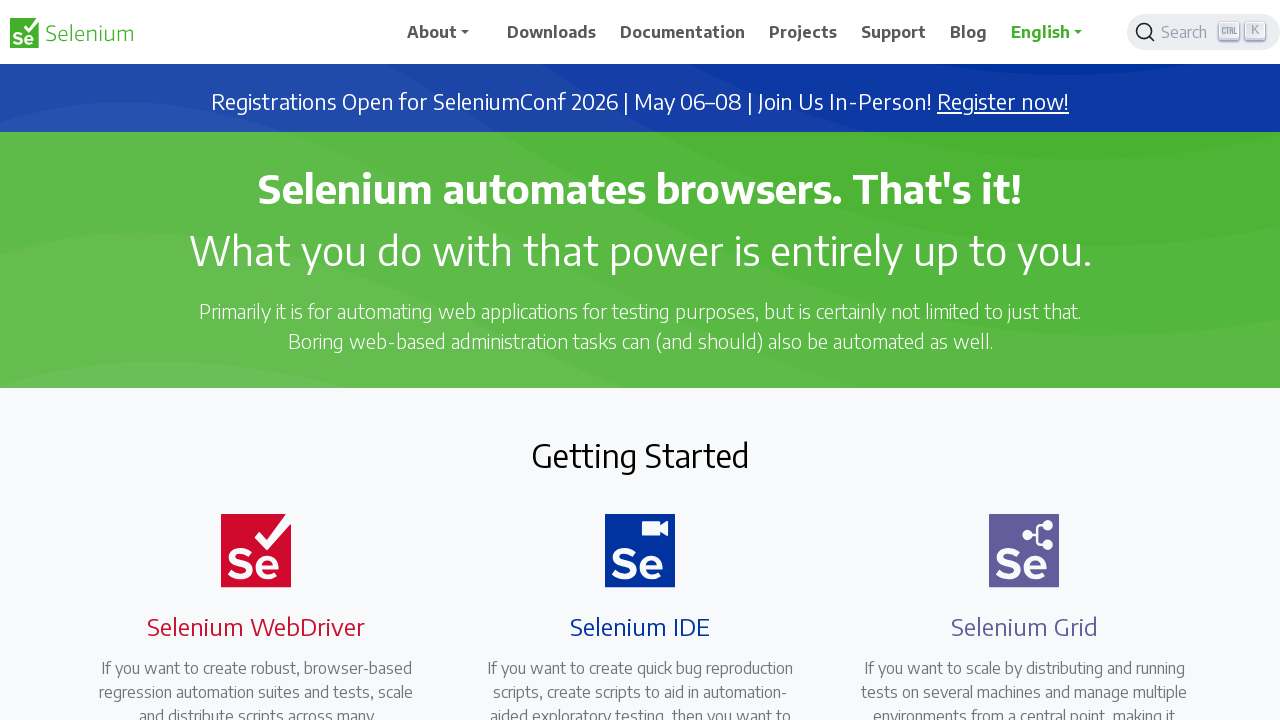

Downloads link became visible
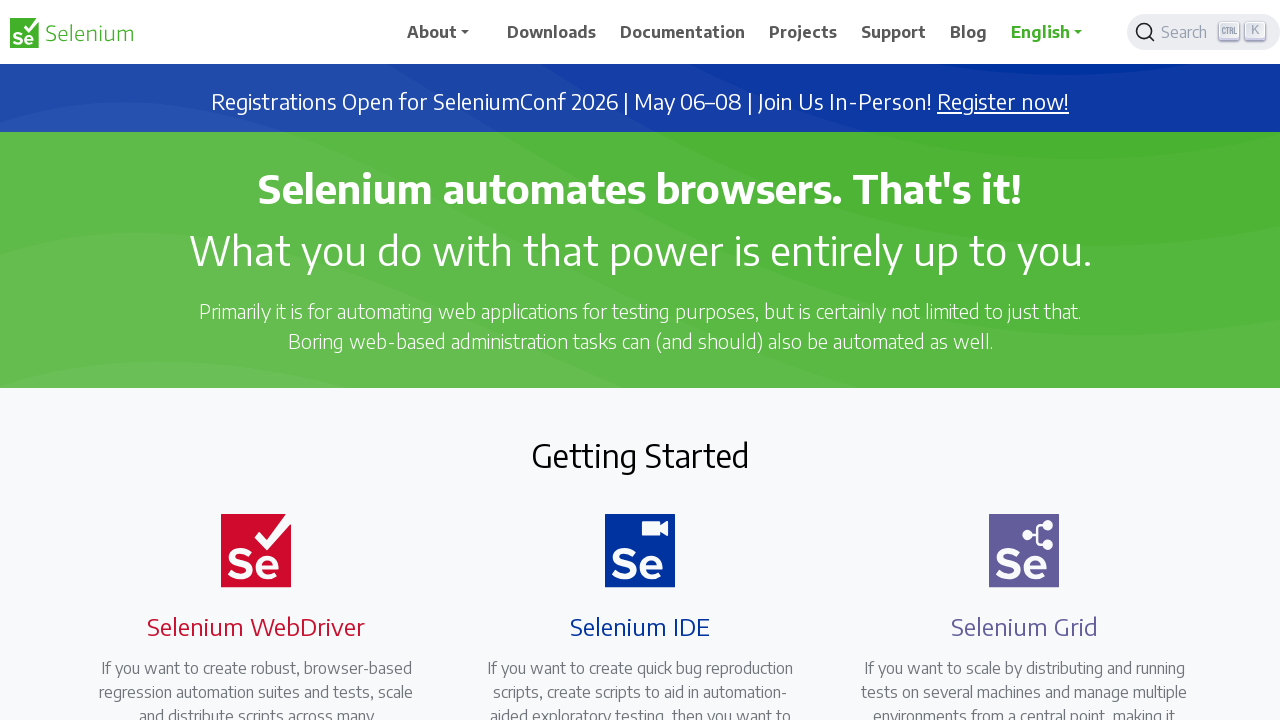

Right-clicked on Downloads link to open context menu at (552, 32) on xpath=//span[.='Downloads']
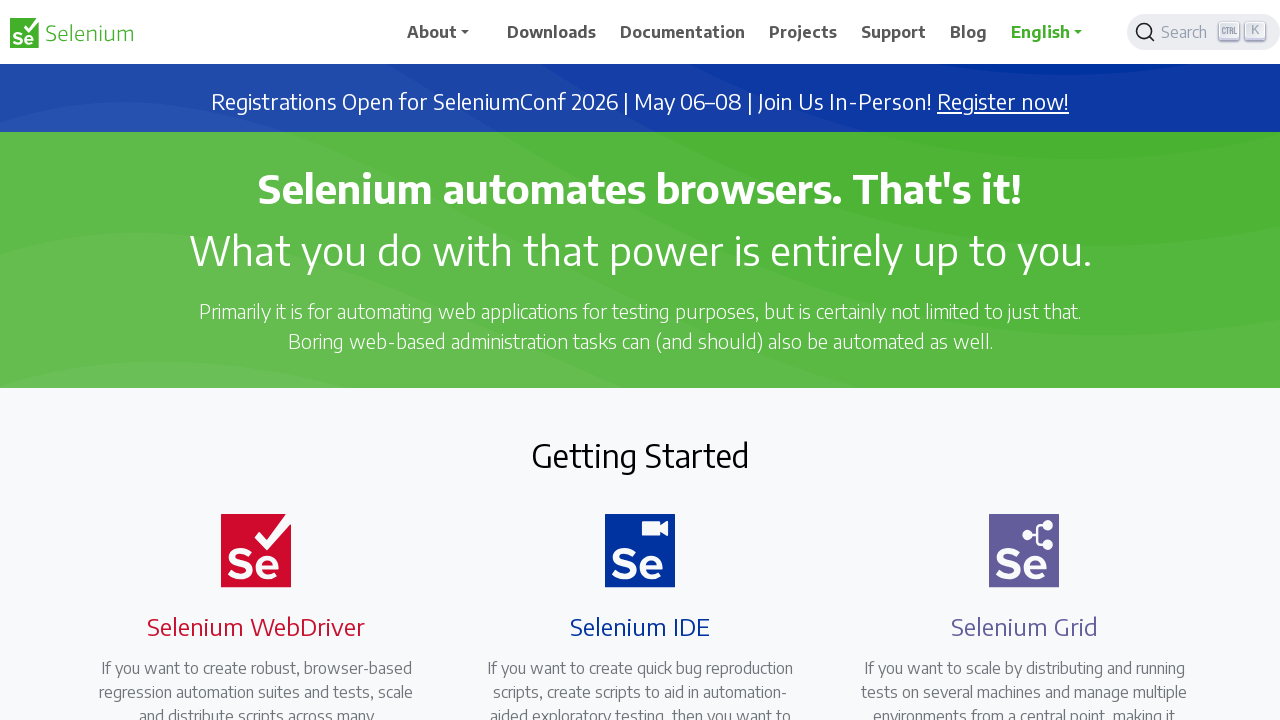

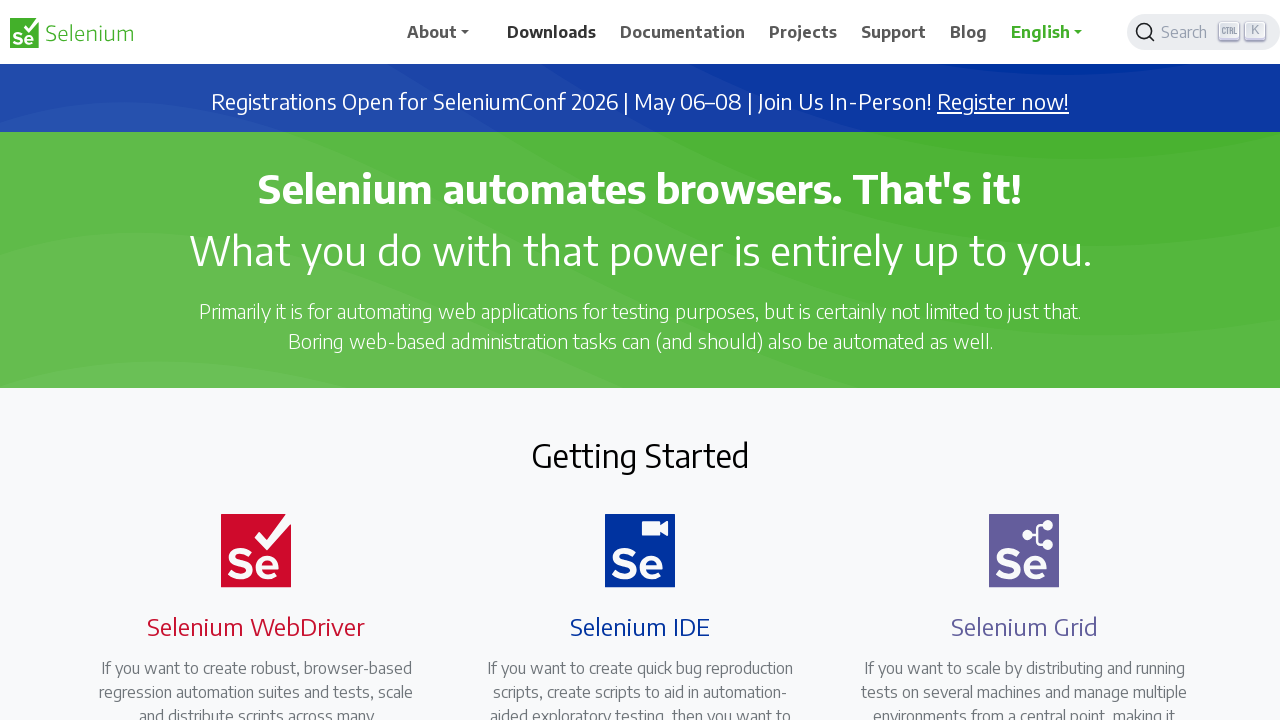